Tests JavaScript prompt dialog by clicking the third button, entering a name in the prompt, accepting it, and verifying the name appears in the result message

Starting URL: https://the-internet.herokuapp.com/javascript_alerts

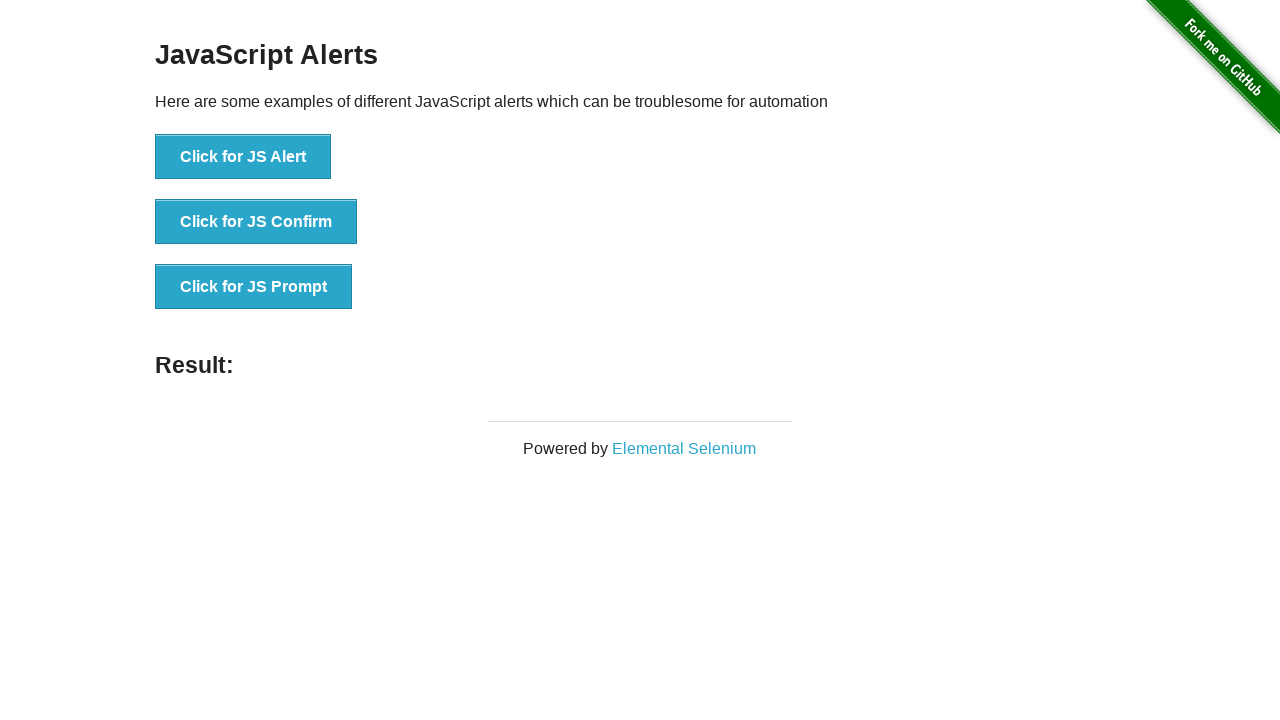

Set up dialog handler to accept prompt with name 'Carlos'
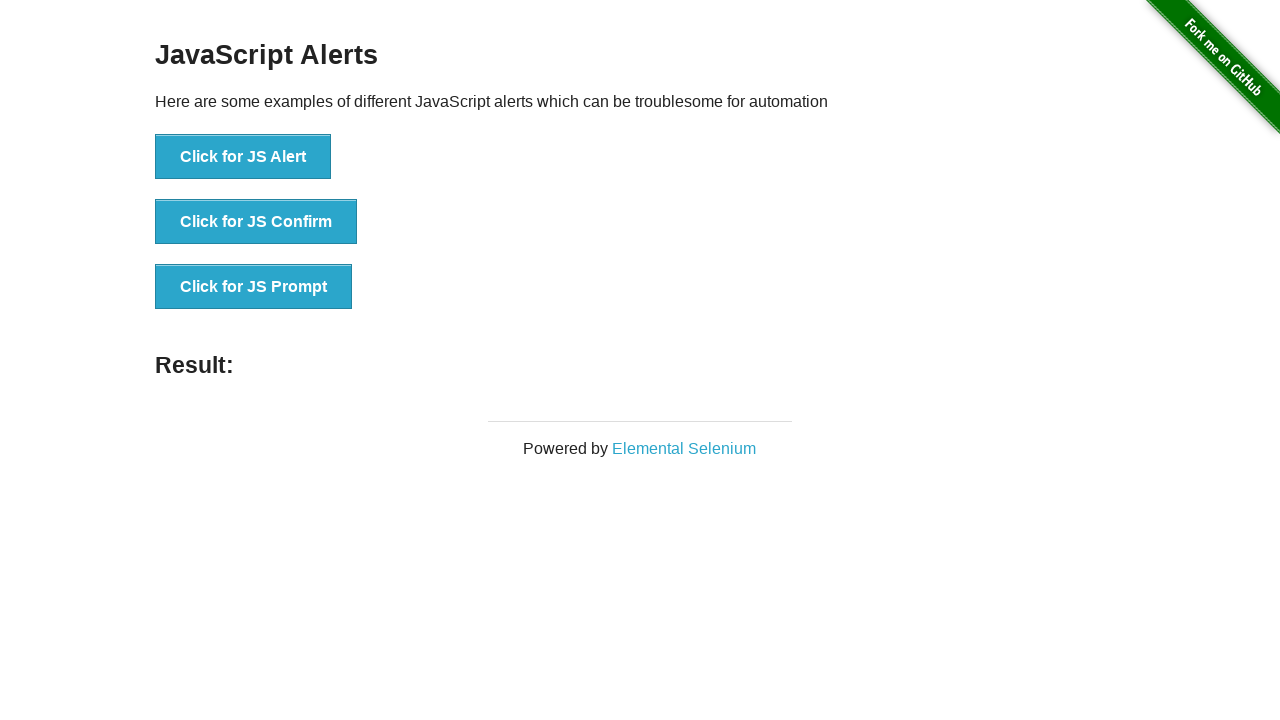

Clicked the JS Prompt button at (254, 287) on xpath=//*[text()='Click for JS Prompt']
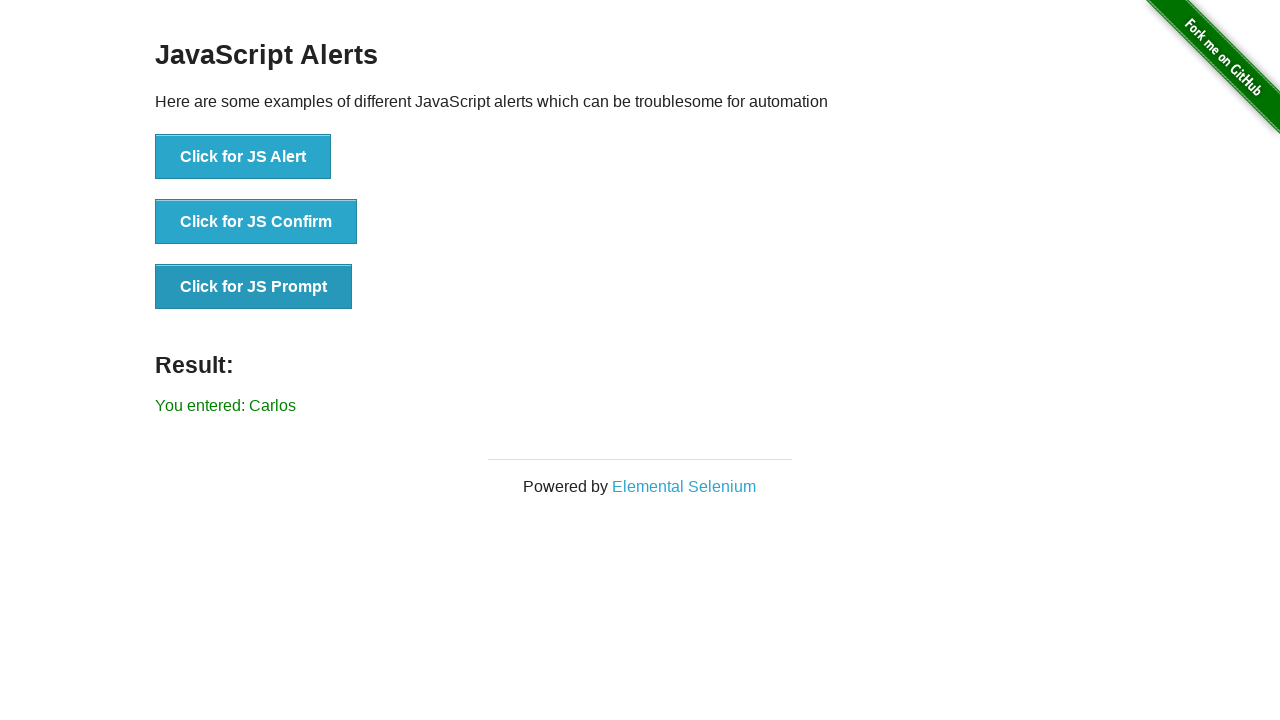

Waited for result message to appear
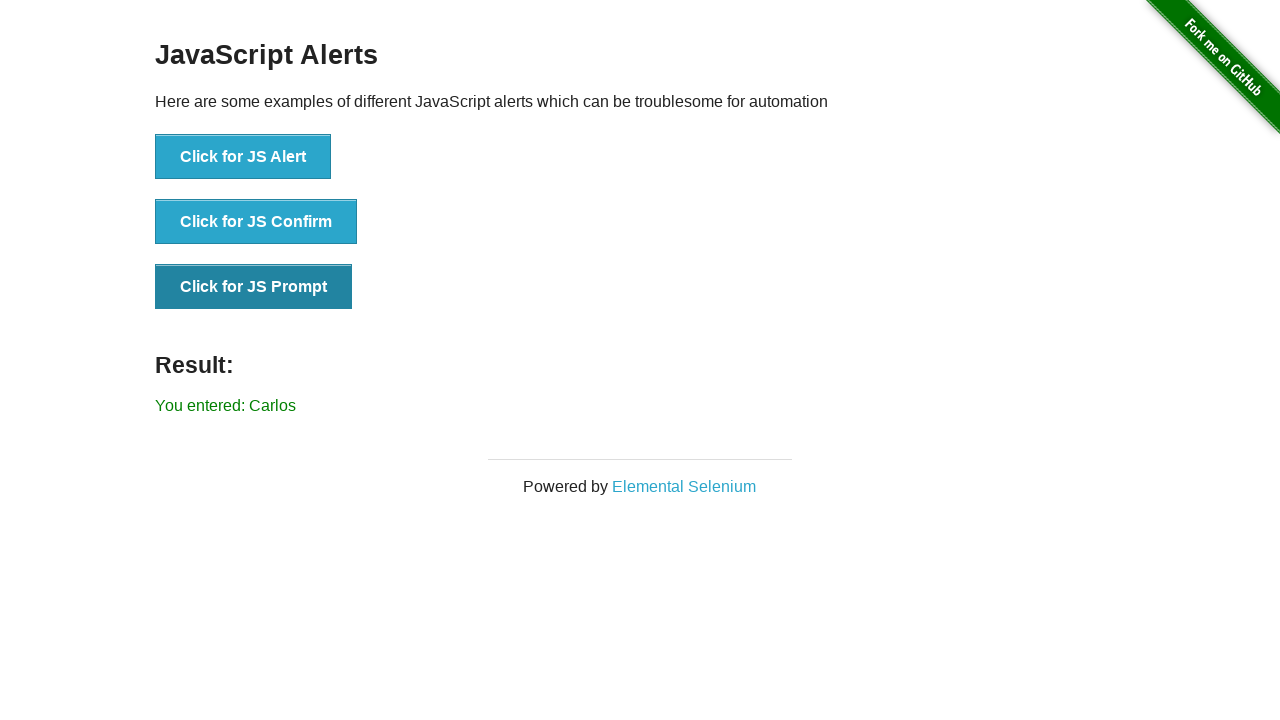

Retrieved result text content
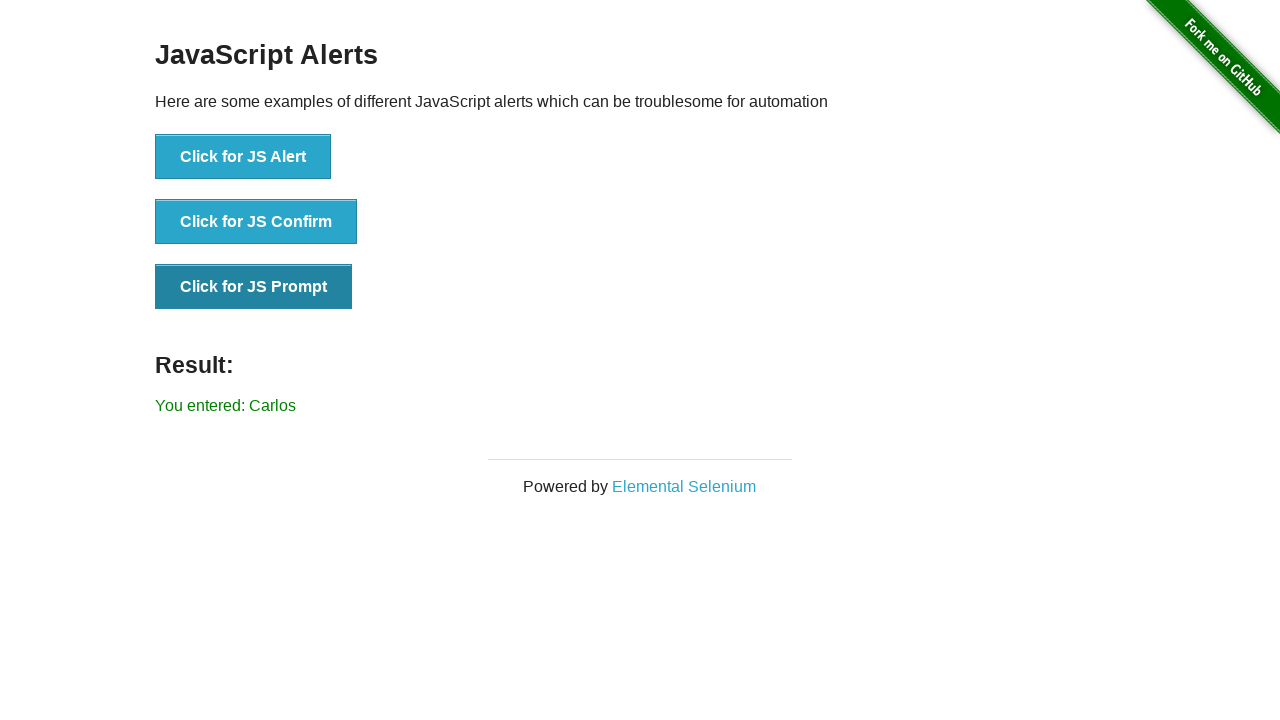

Verified that 'Carlos' appears in the result message
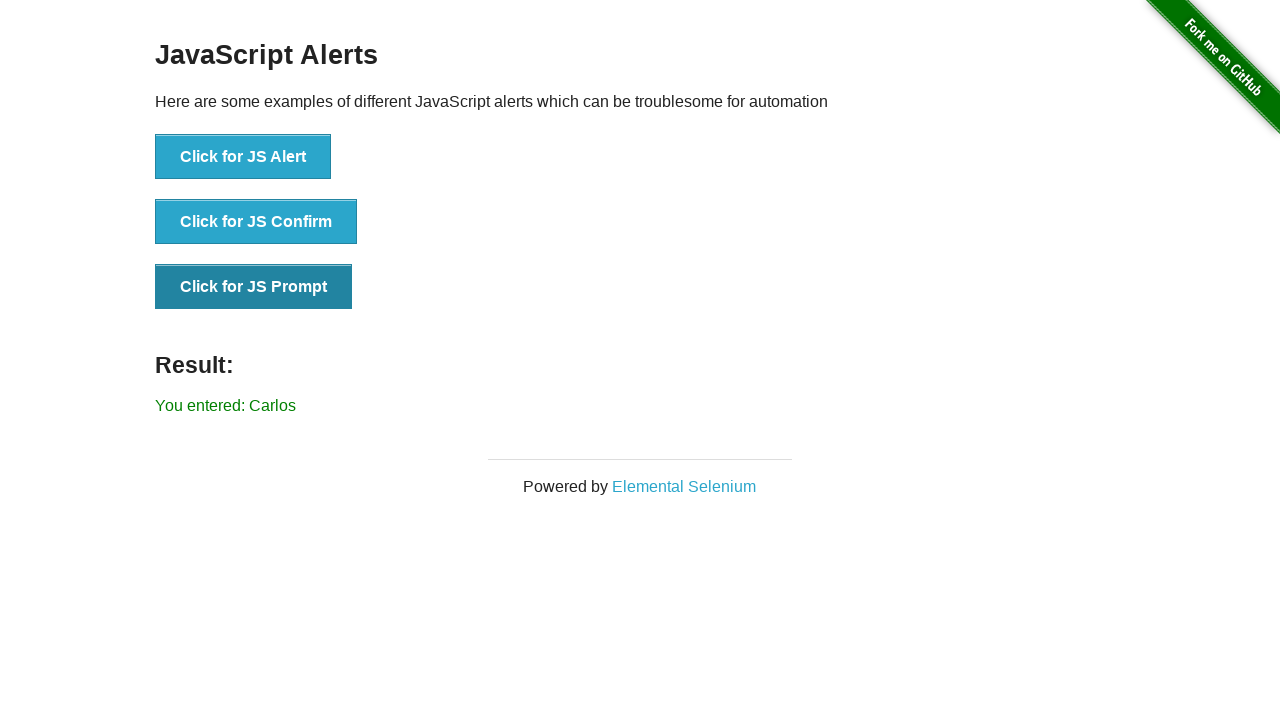

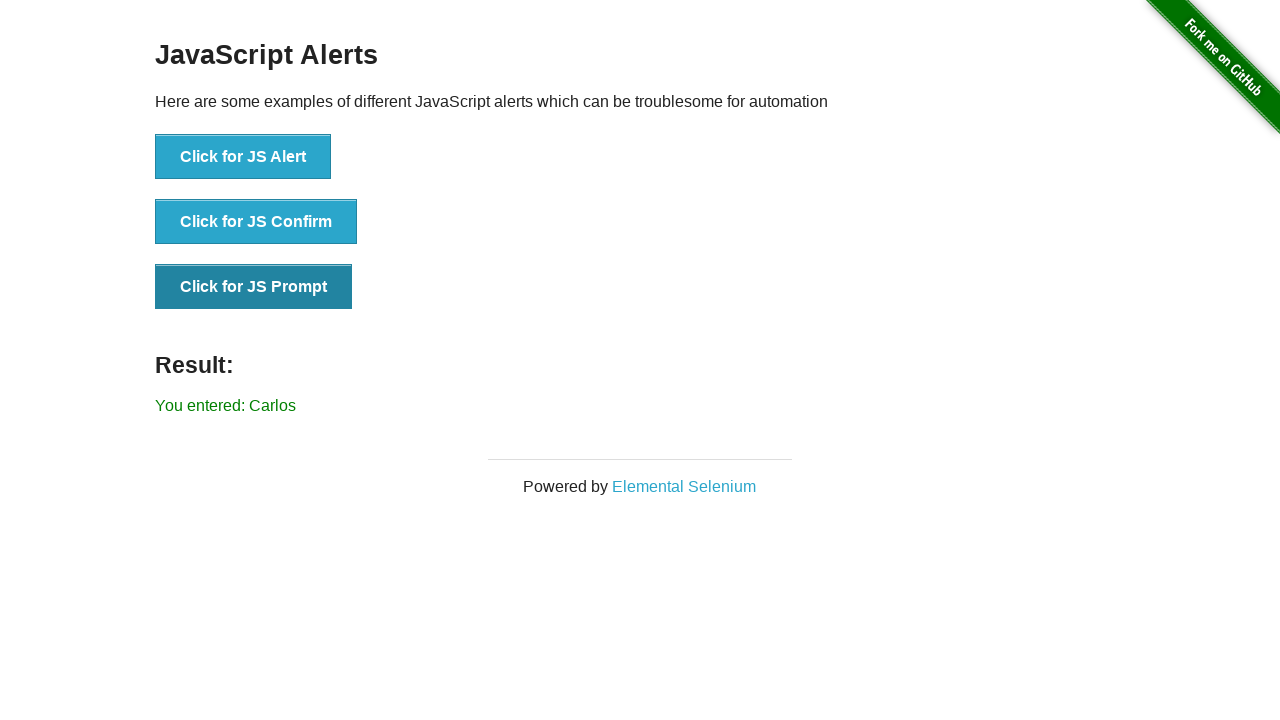